Tests modal dialog functionality by opening a modal via button click and then closing it using JavaScript execution

Starting URL: https://formy-project.herokuapp.com/modal

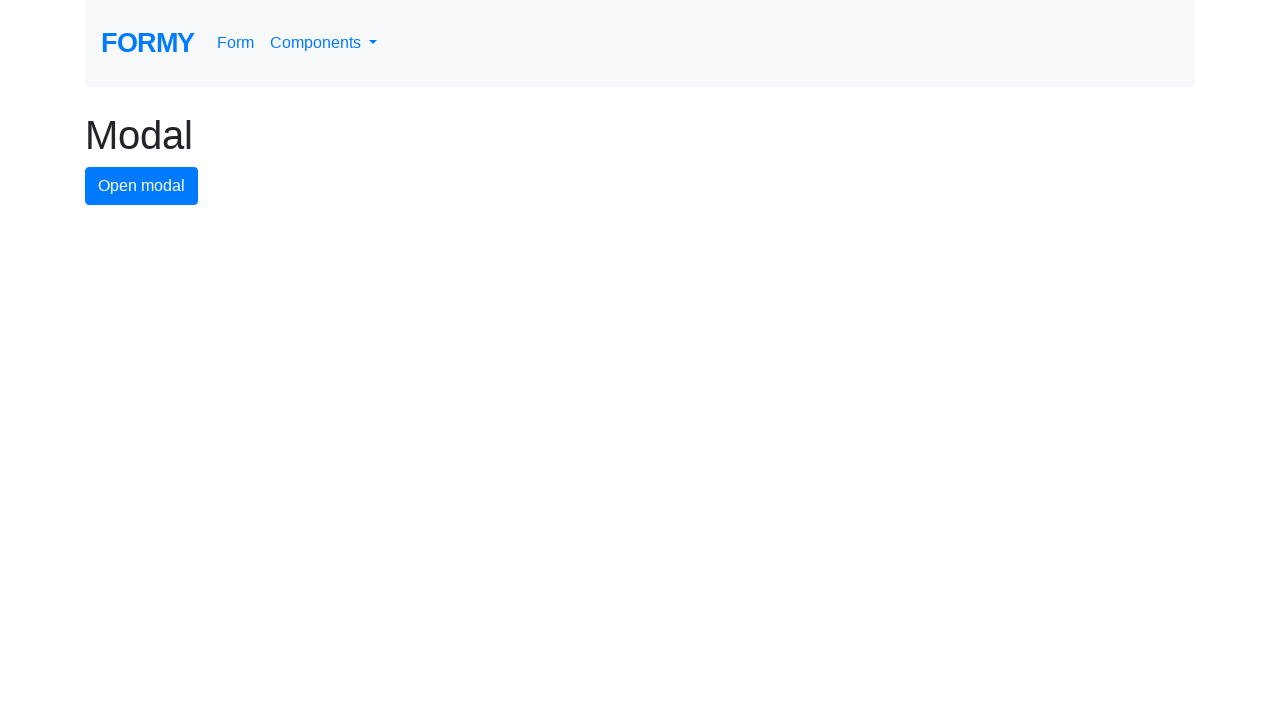

Clicked modal button to open the modal dialog at (142, 186) on #modal-button
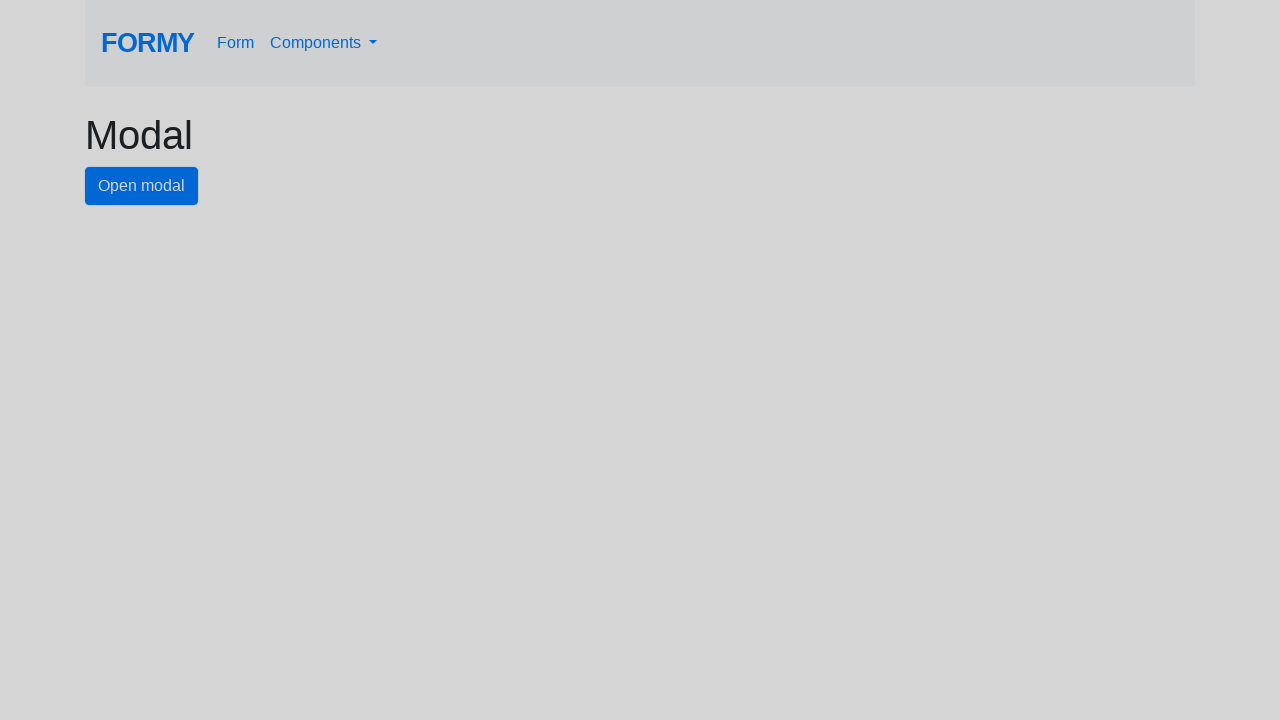

Clicked close button to close the modal dialog at (782, 184) on #close-button
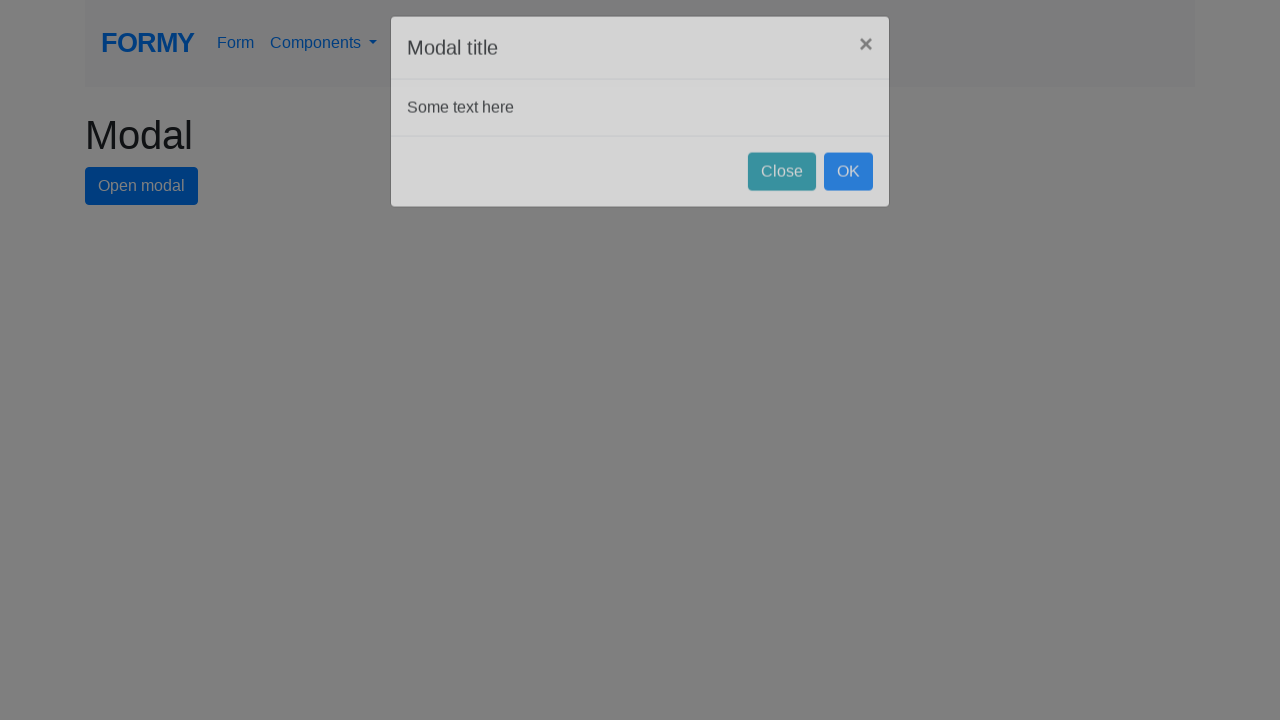

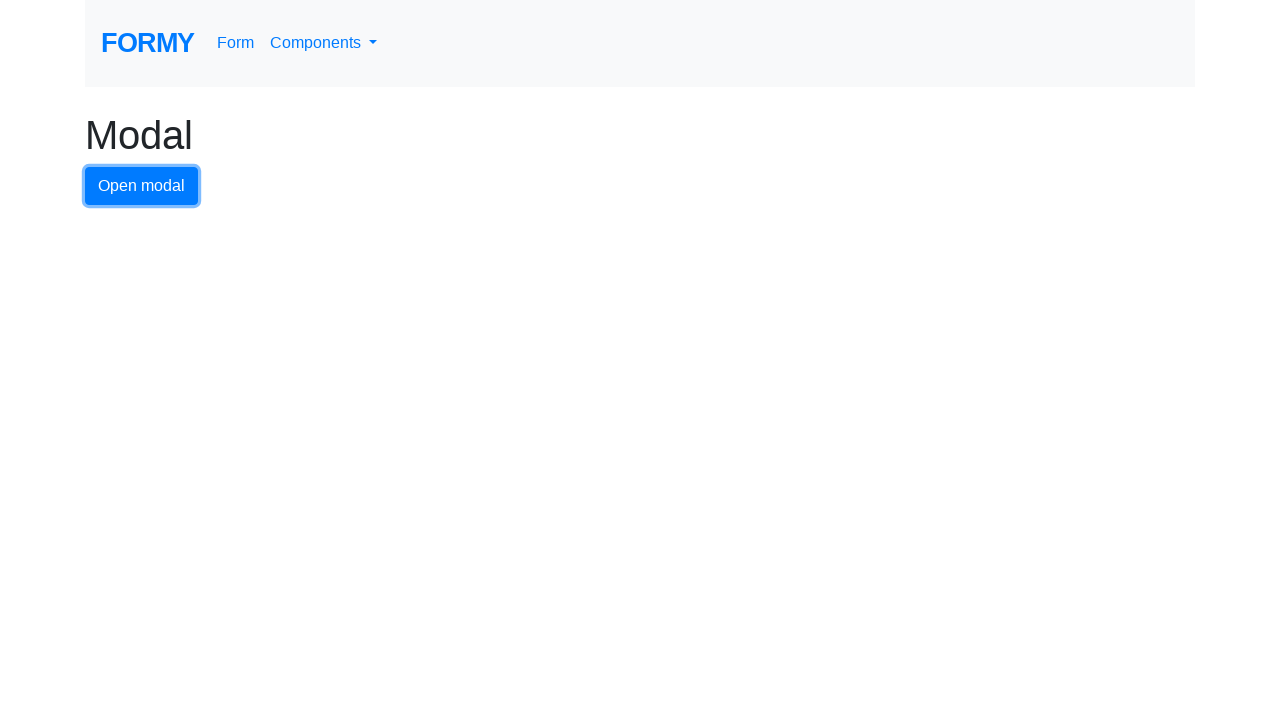